Navigates to the WebDriverIO homepage and clicks on the API link in the navigation

Starting URL: https://webdriver.io

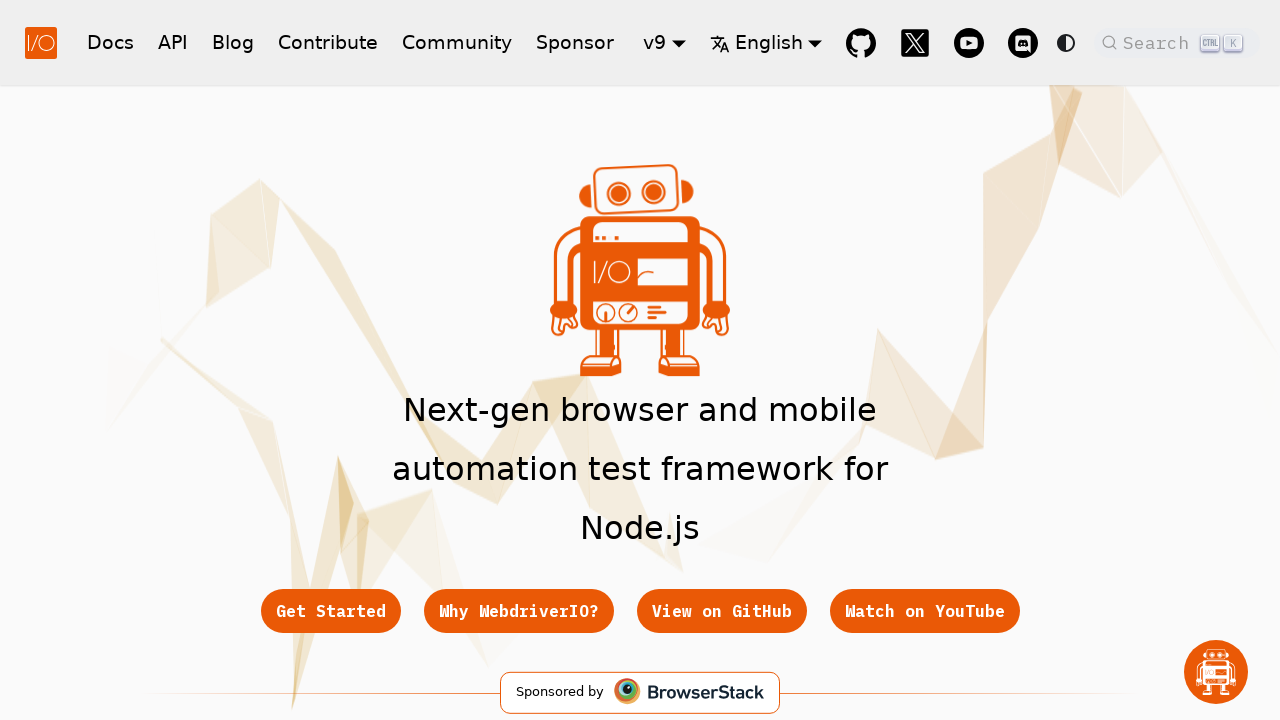

Navigated to WebDriverIO homepage
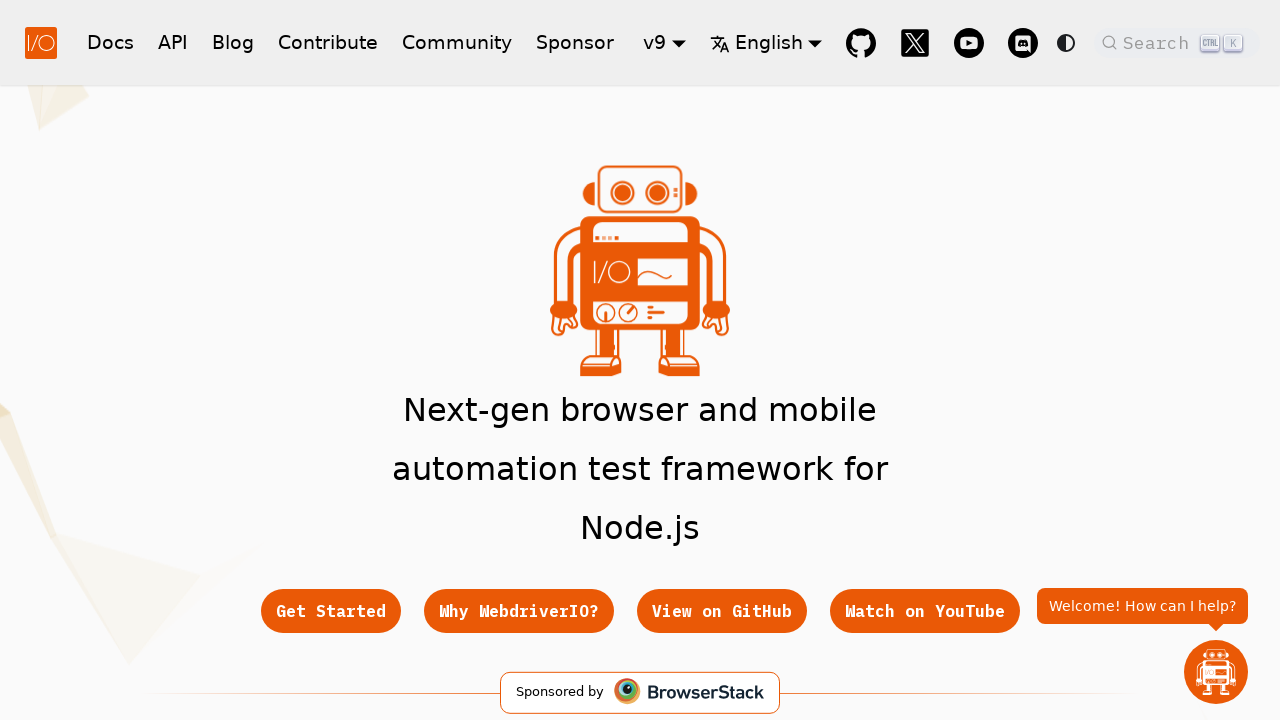

Clicked on API link in navigation at (173, 42) on a:text('API')
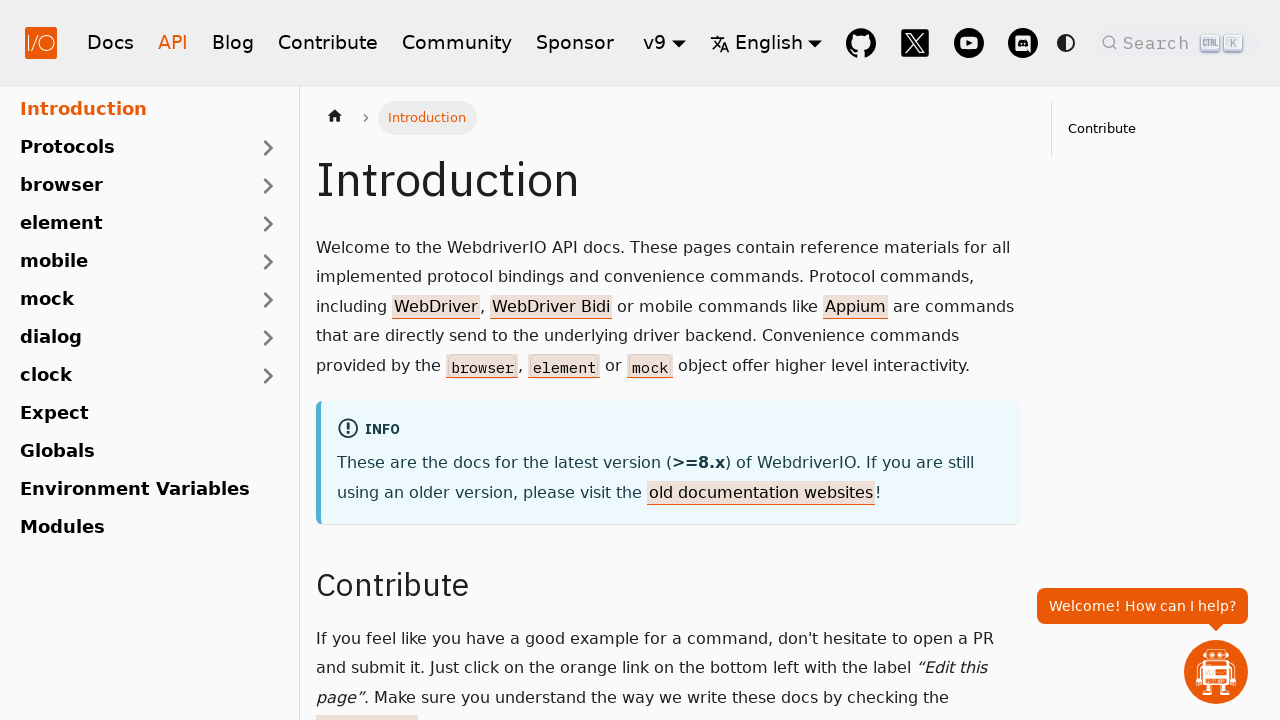

Page navigation completed and network idle
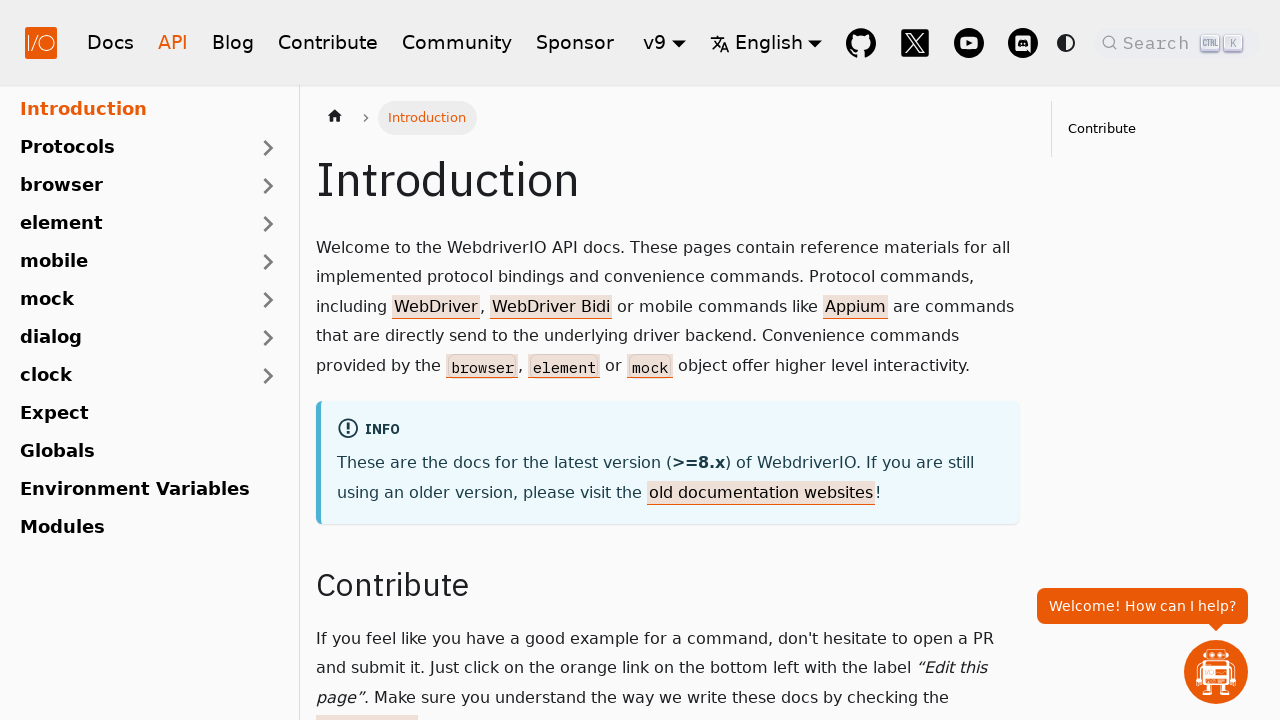

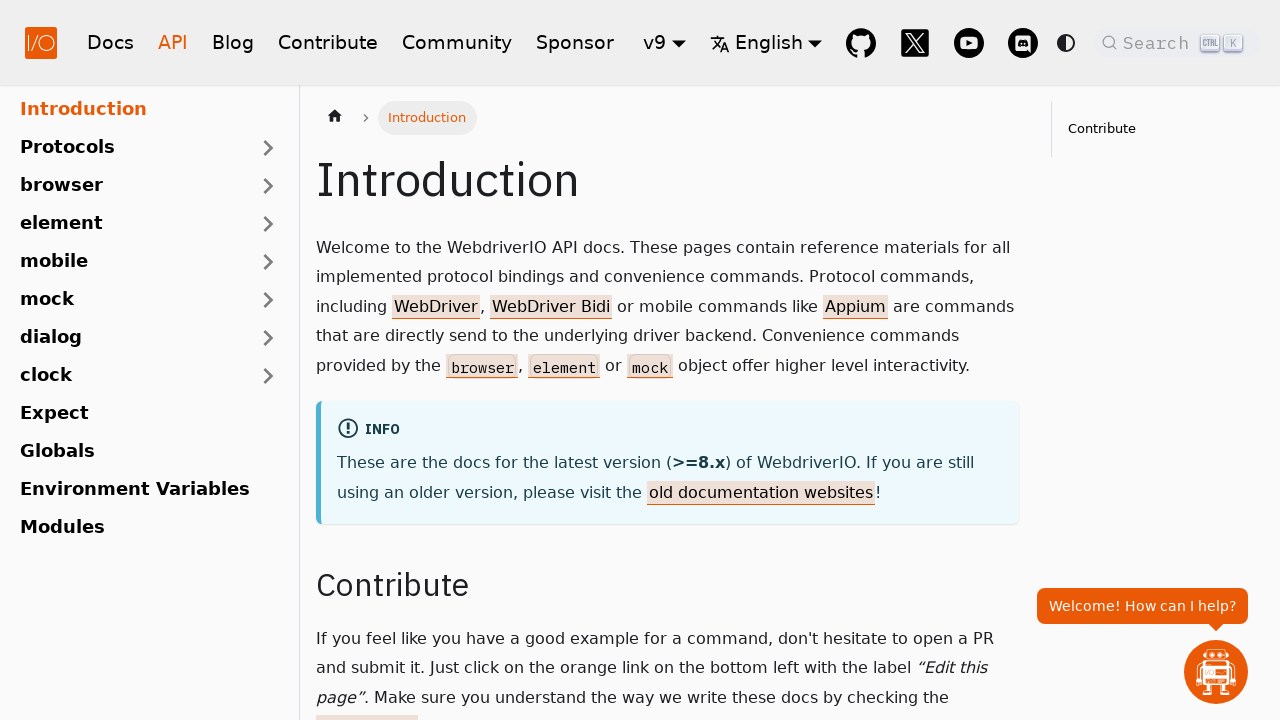